Tests that the navbar dropdown menu contains the expected list of component items by clicking the dropdown and verifying the menu items

Starting URL: https://formy-project.herokuapp.com/

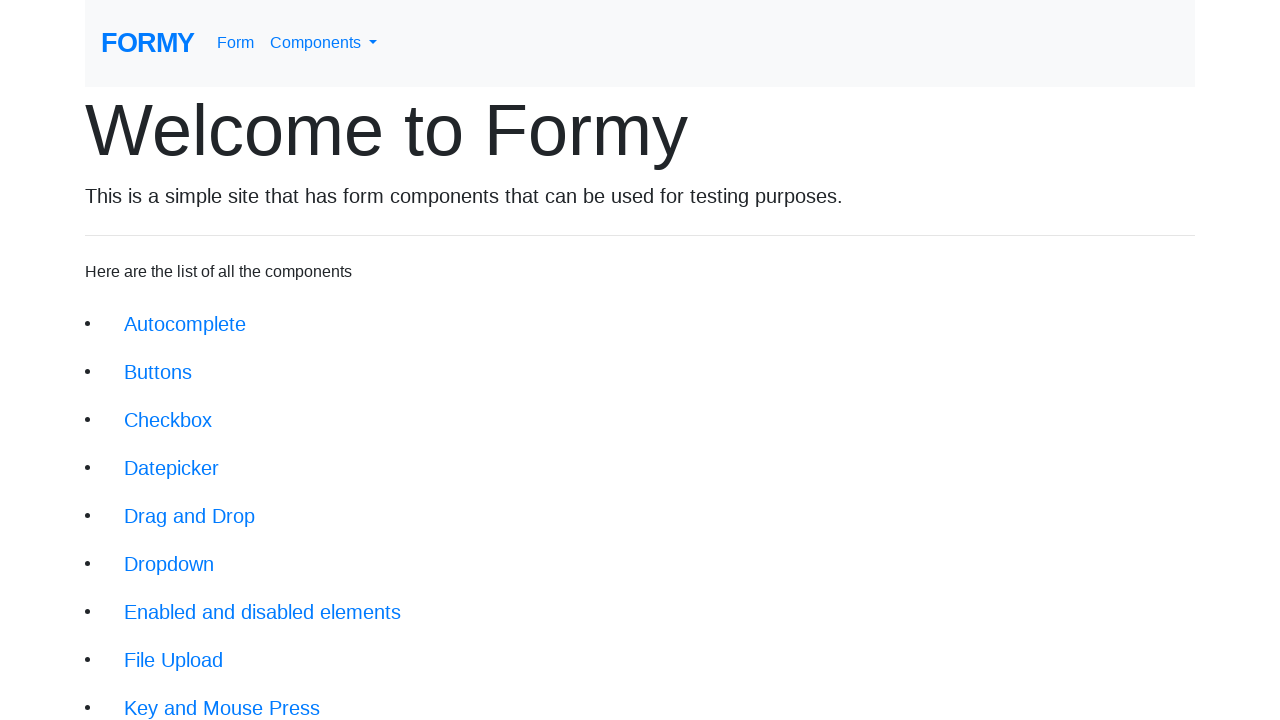

Clicked navbar dropdown menu to reveal component list at (324, 43) on a#navbarDropdownMenuLink
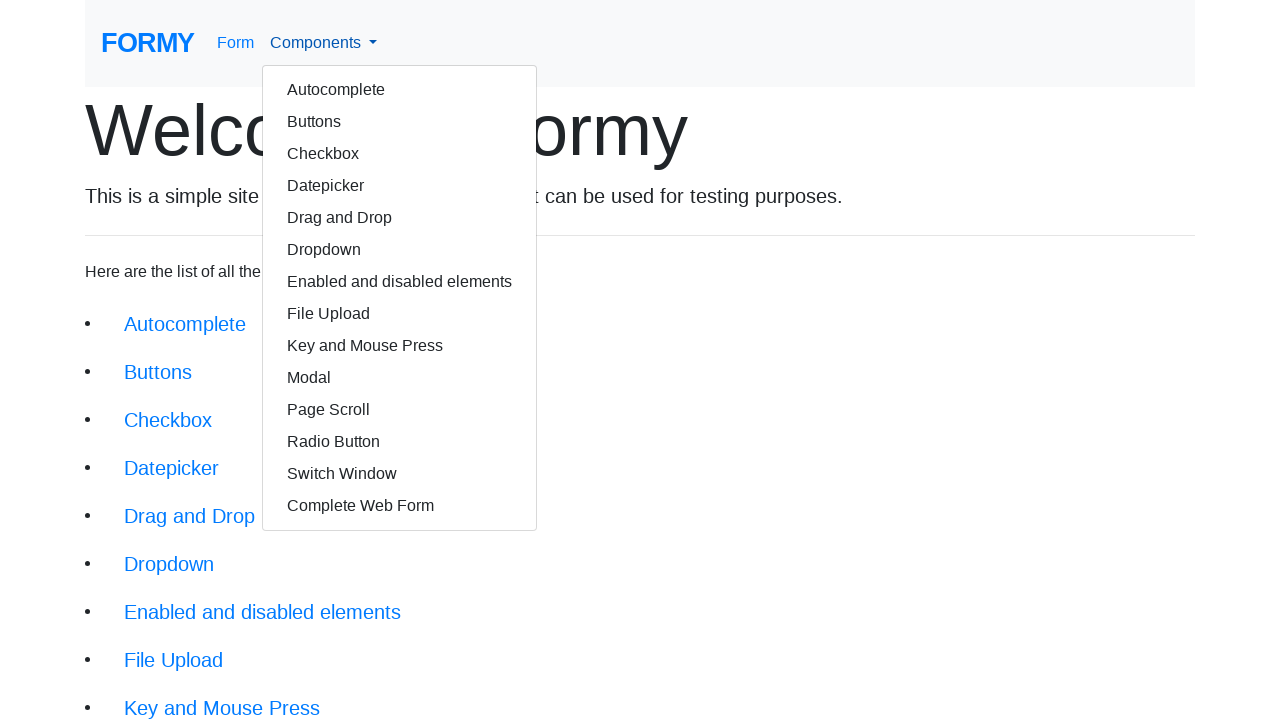

Dropdown items loaded and became visible
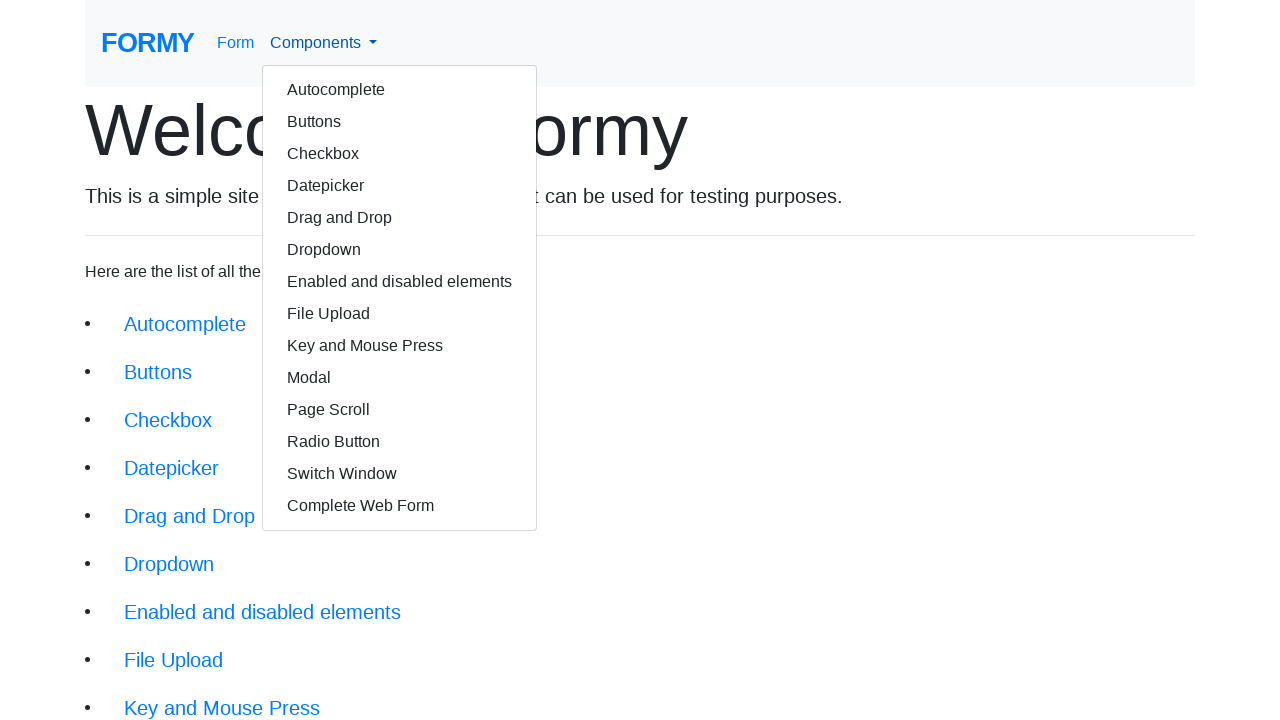

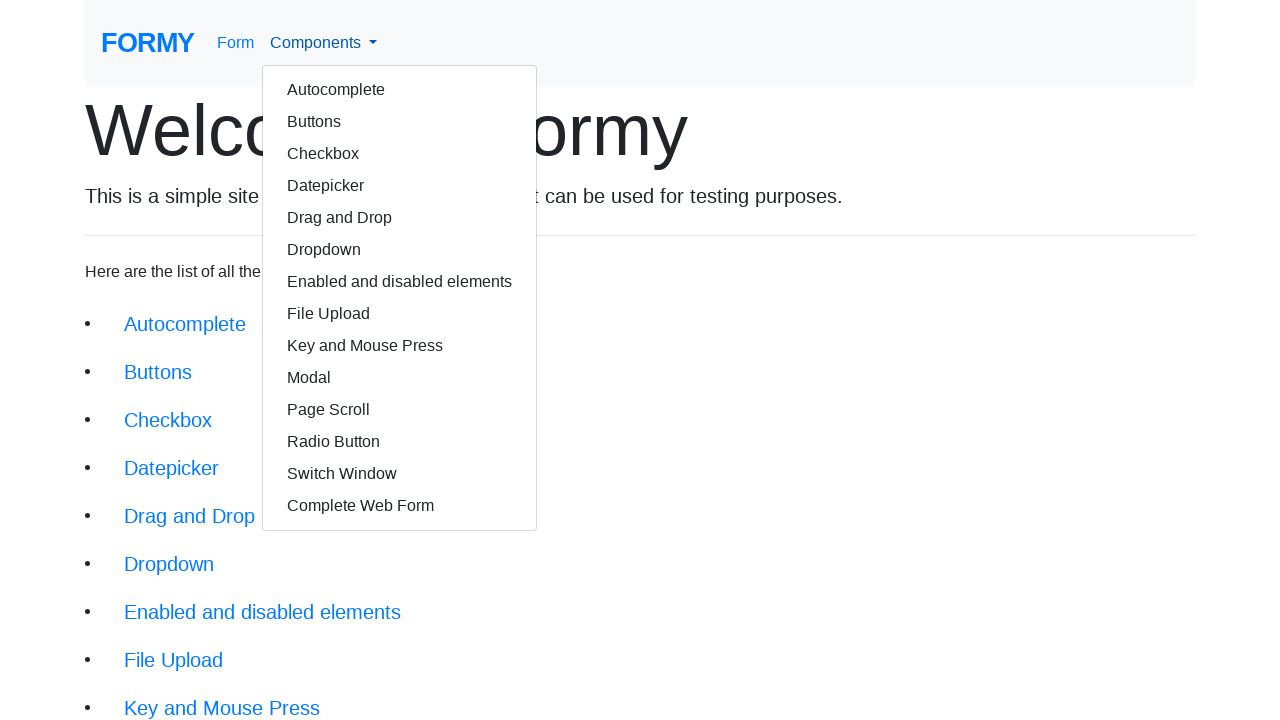